Tests form validation with valid name but invalid year format, expecting date error

Starting URL: https://elenarivero.github.io/ejercicio3/index.html

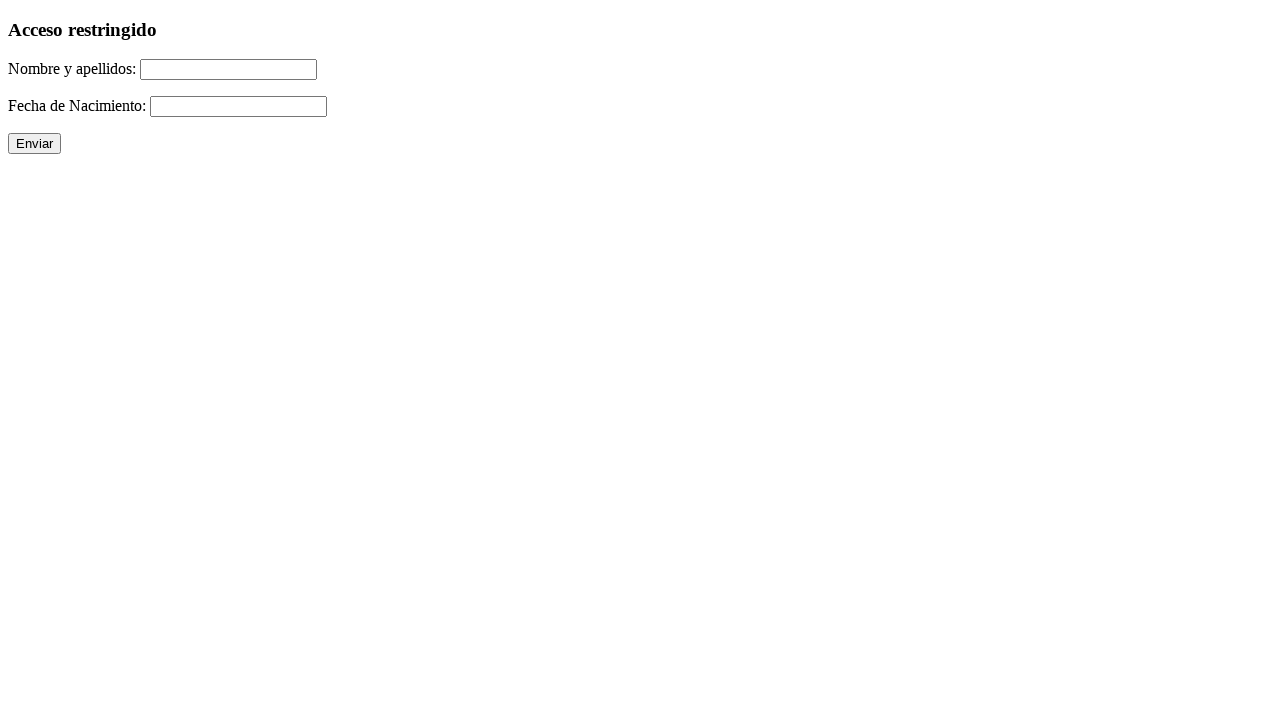

Filled name field with 'Amaro Suarez' on #nomap
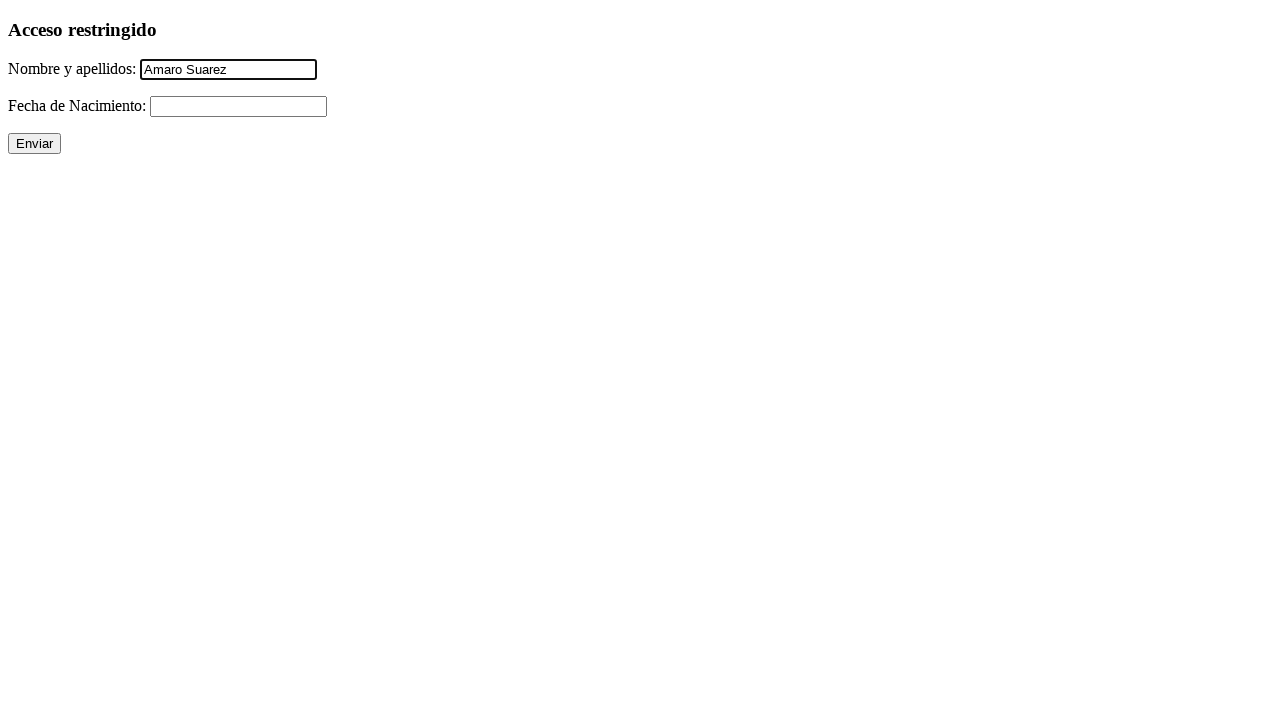

Filled date field with invalid year format '12/12/20004' on #fecha
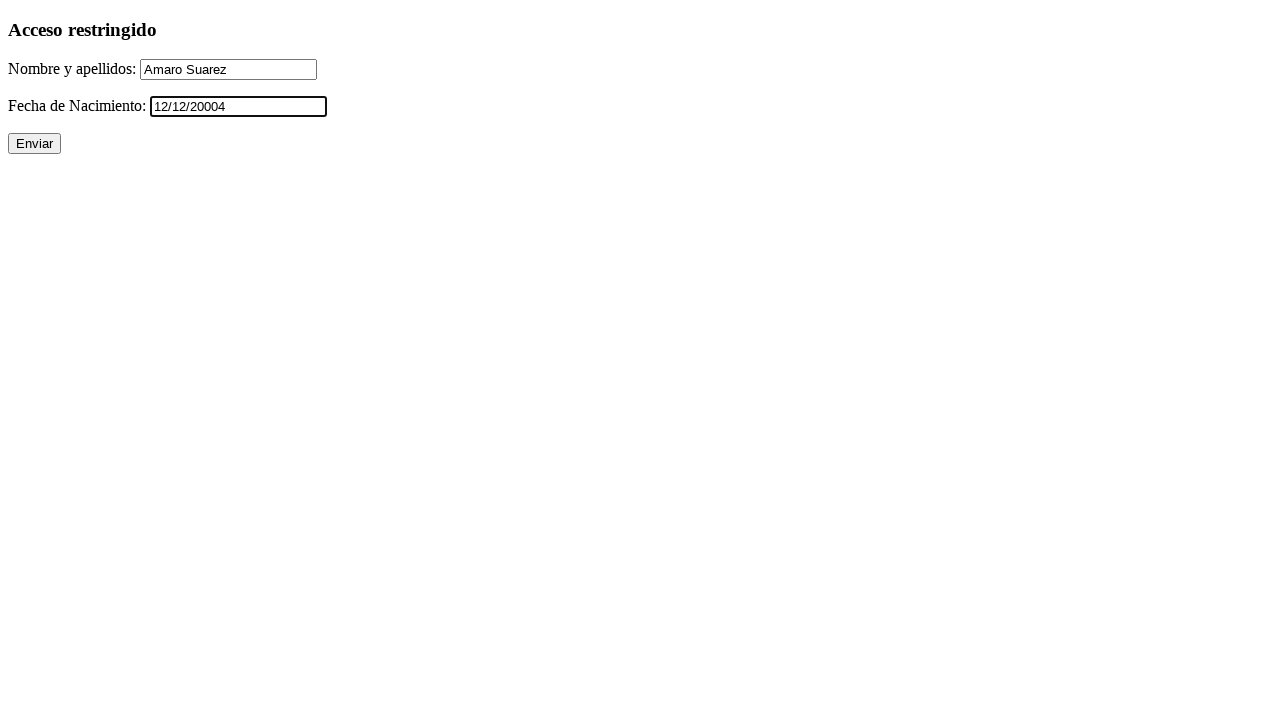

Clicked form submit button at (34, 144) on xpath=//p/input[@type='submit']
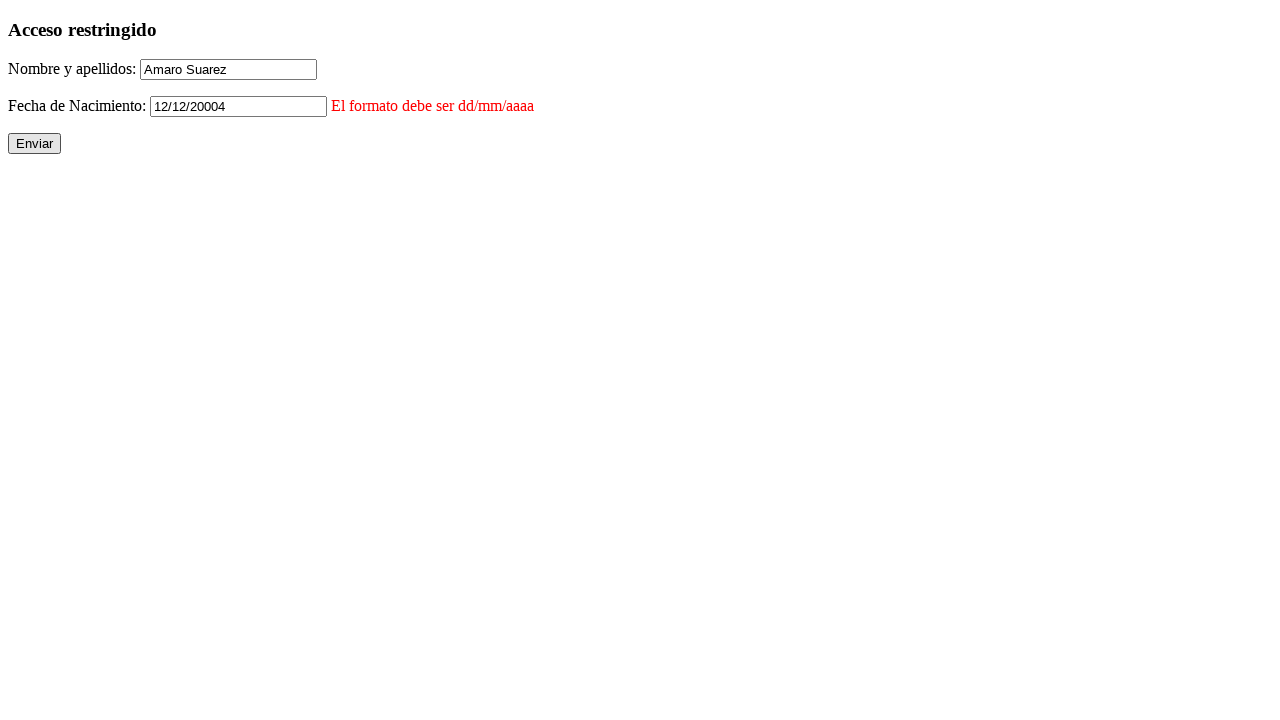

Date error message appeared after form submission
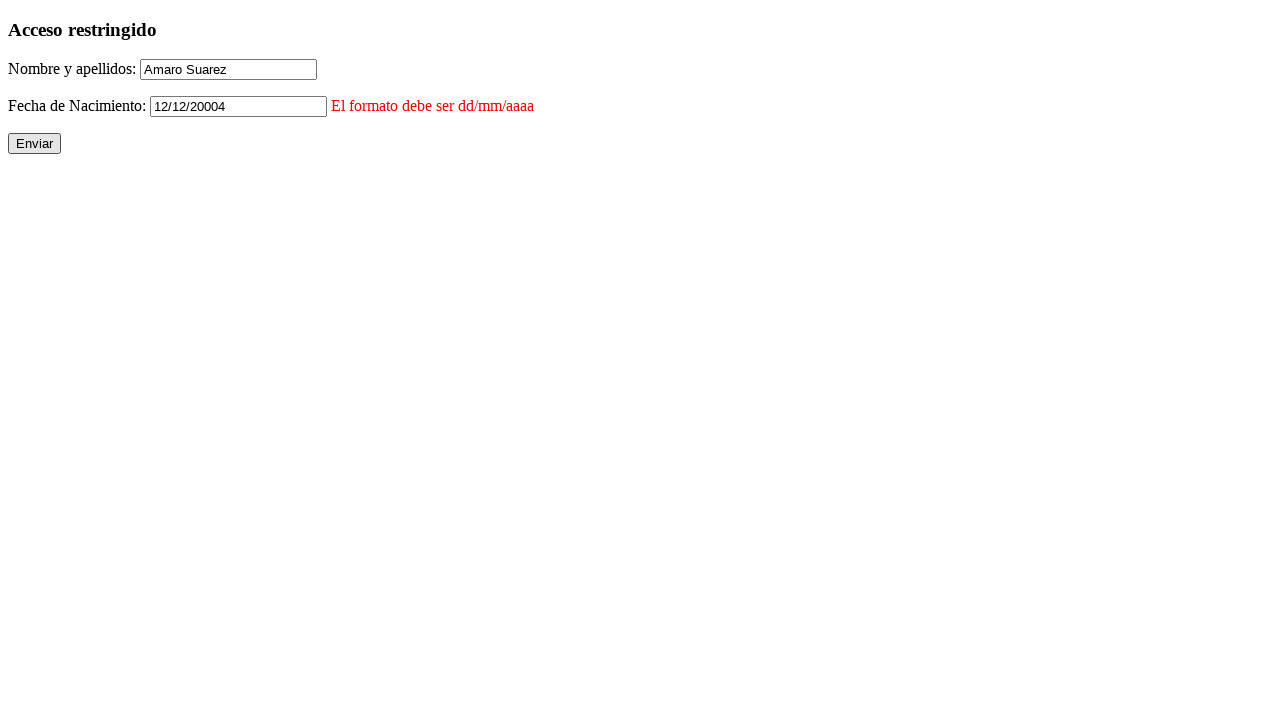

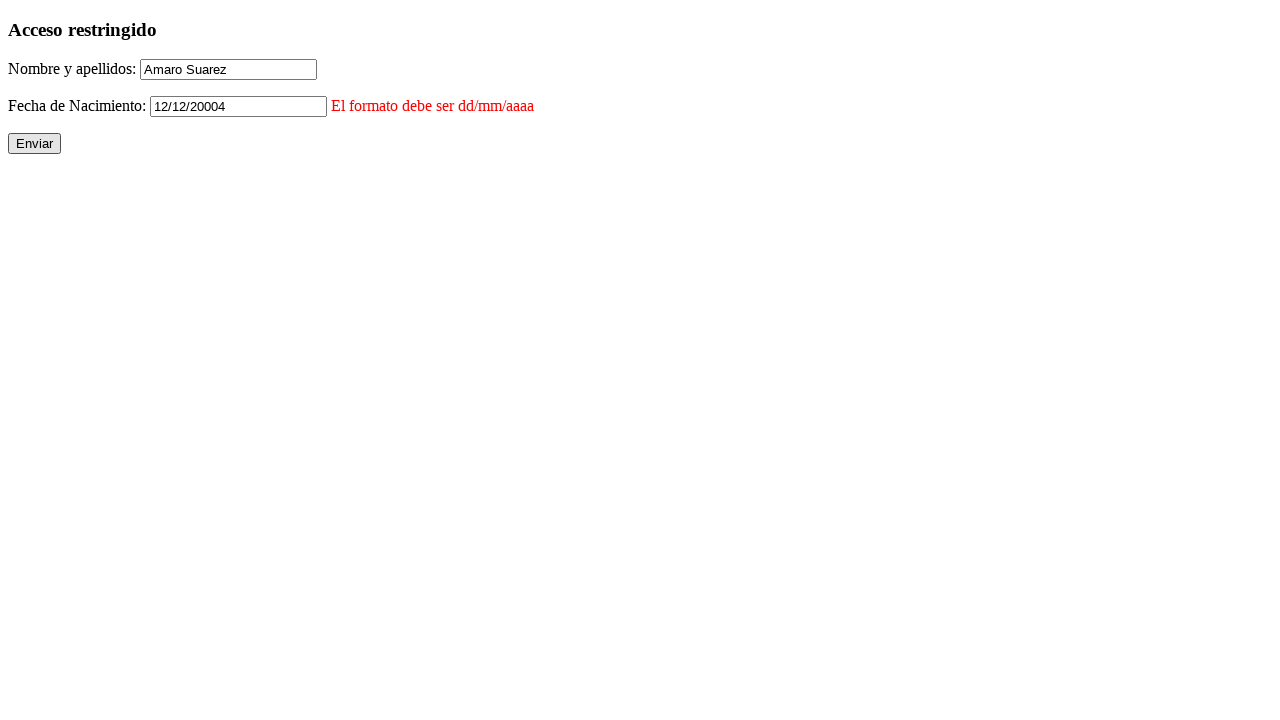